Tests dynamic dropdown functionality on a flight booking practice site by selecting Bangalore as the origin city and Chennai as the destination city from cascading dropdown menus.

Starting URL: https://rahulshettyacademy.com/dropdownsPractise/

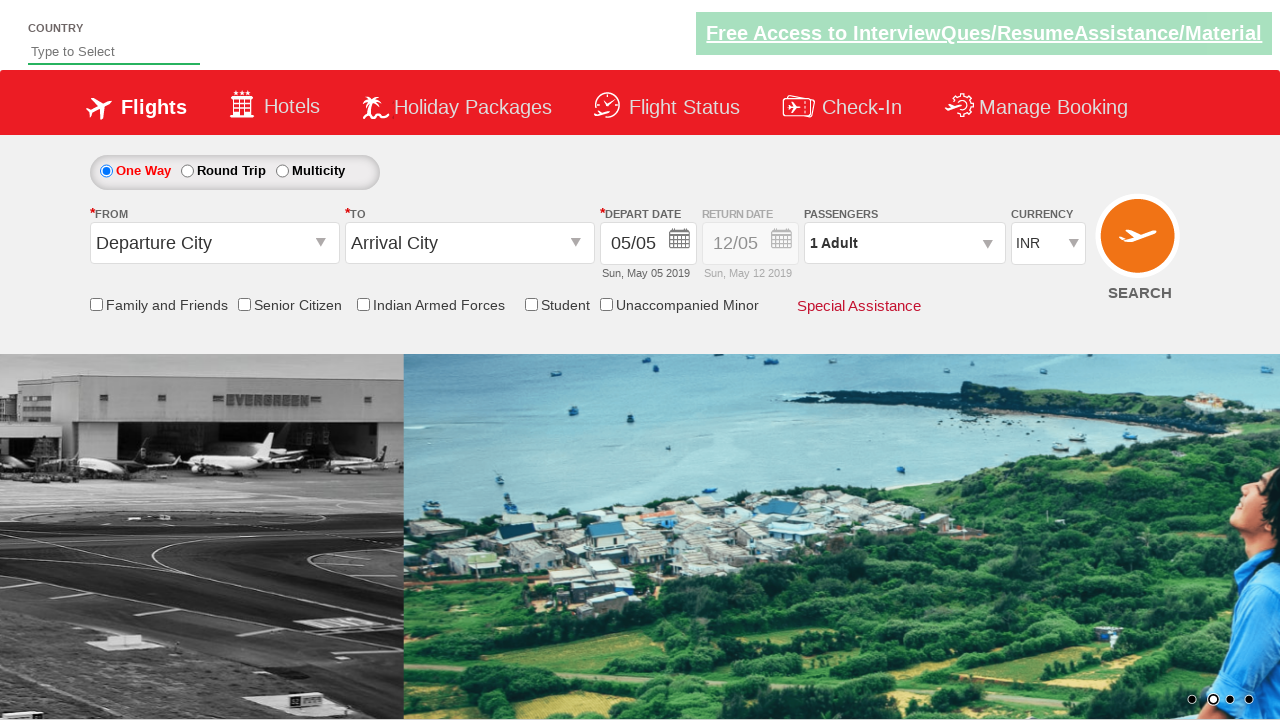

Clicked on origin station dropdown to open it at (214, 243) on #ctl00_mainContent_ddl_originStation1_CTXT
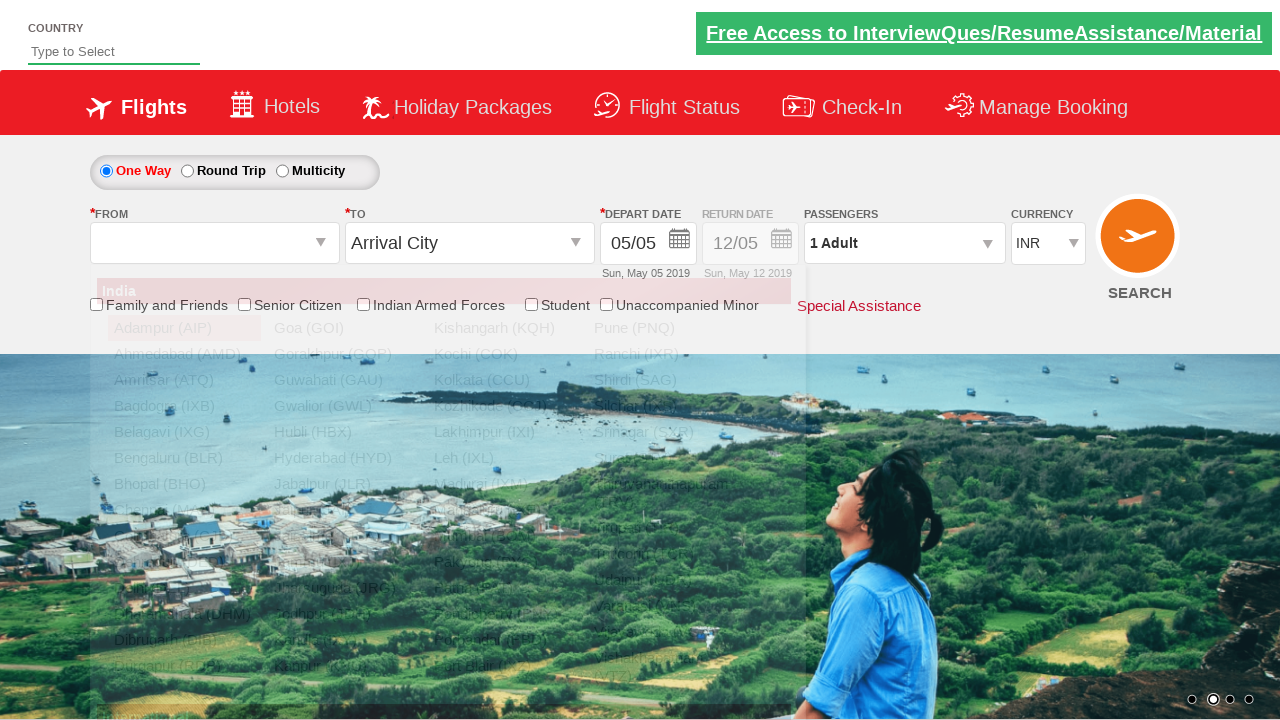

Selected Bangalore (BLR) as origin city at (184, 458) on xpath=//a[@value='BLR']
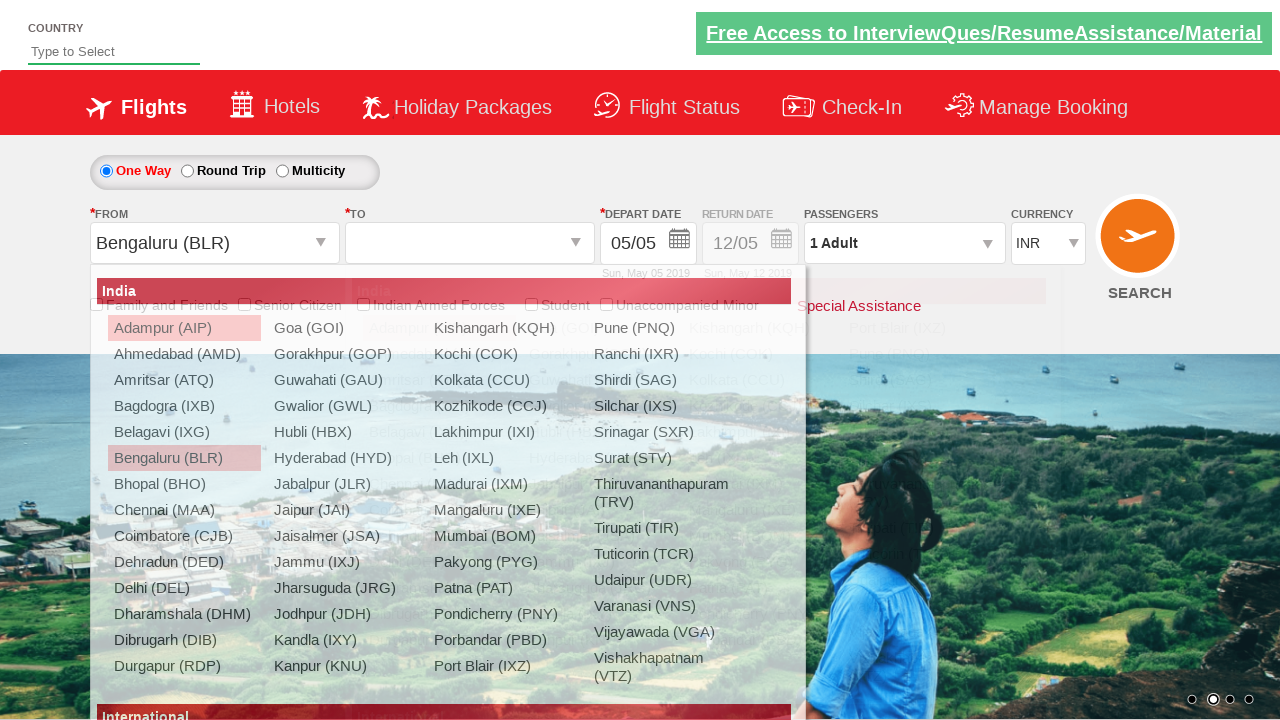

Waited for destination dropdown to be ready
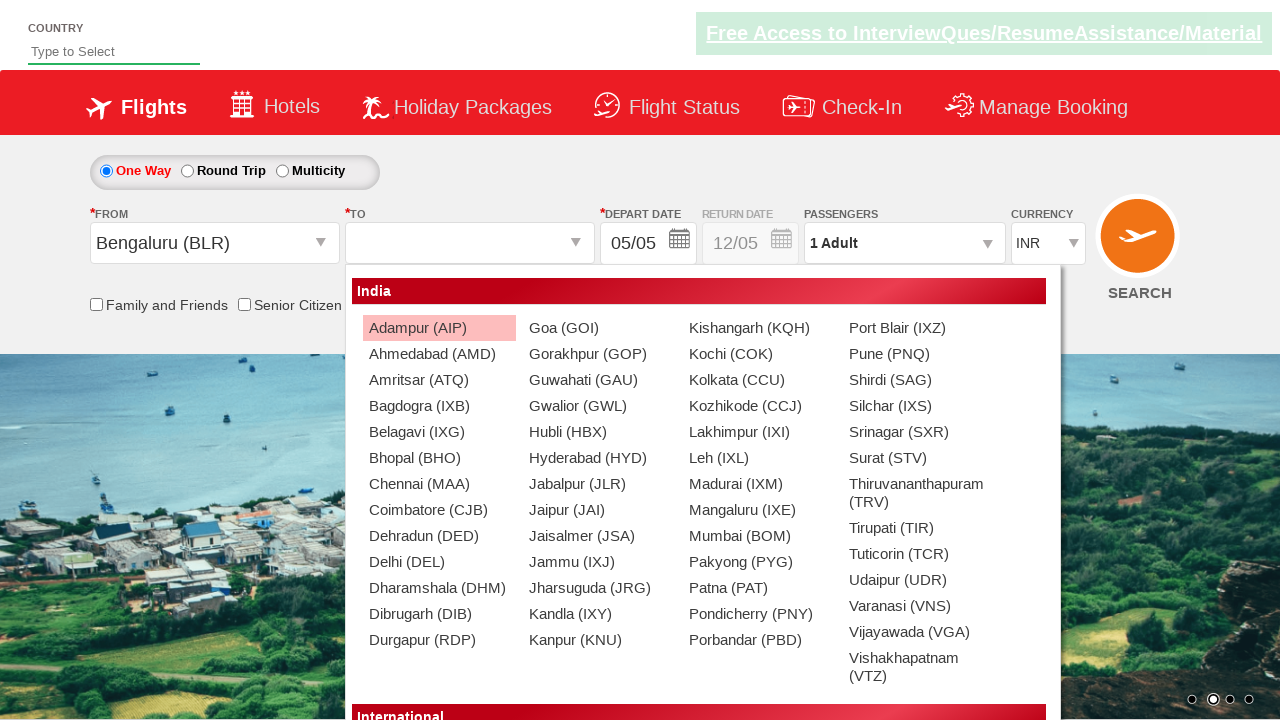

Selected Chennai (MAA) as destination city from destination dropdown at (439, 484) on xpath=//div[@id='glsctl00_mainContent_ddl_destinationStation1_CTNR']//a[@value='
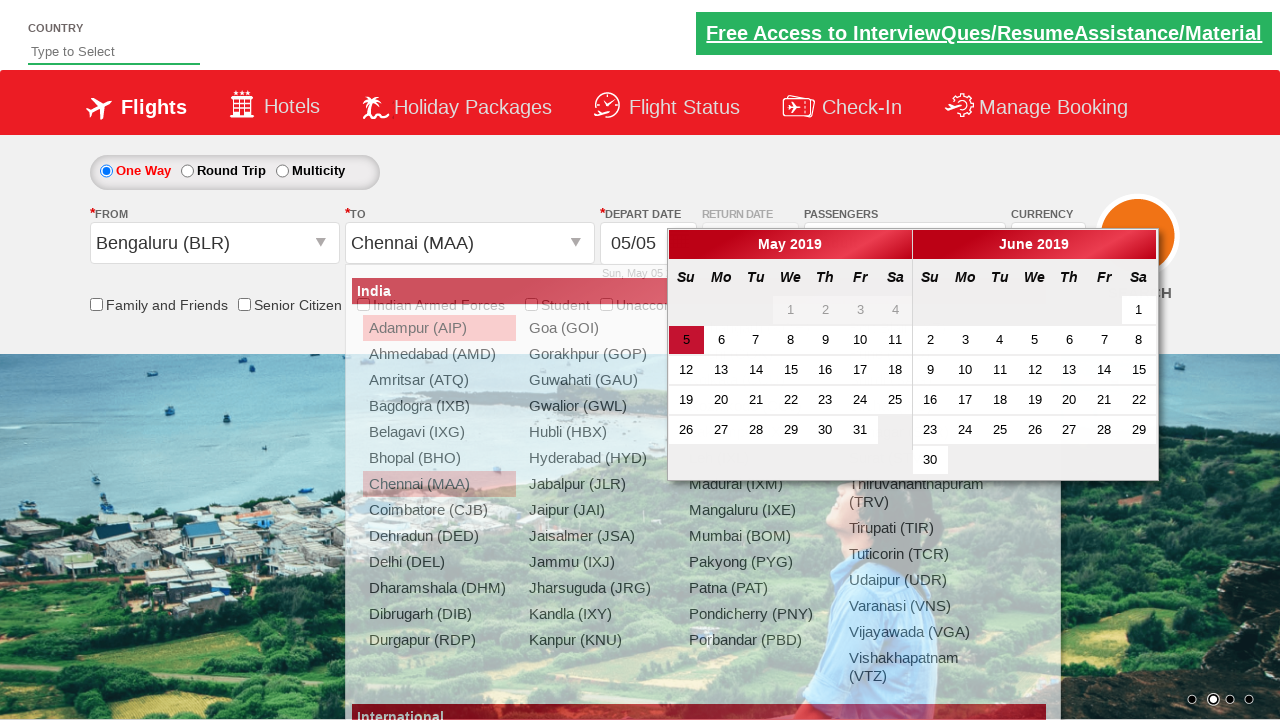

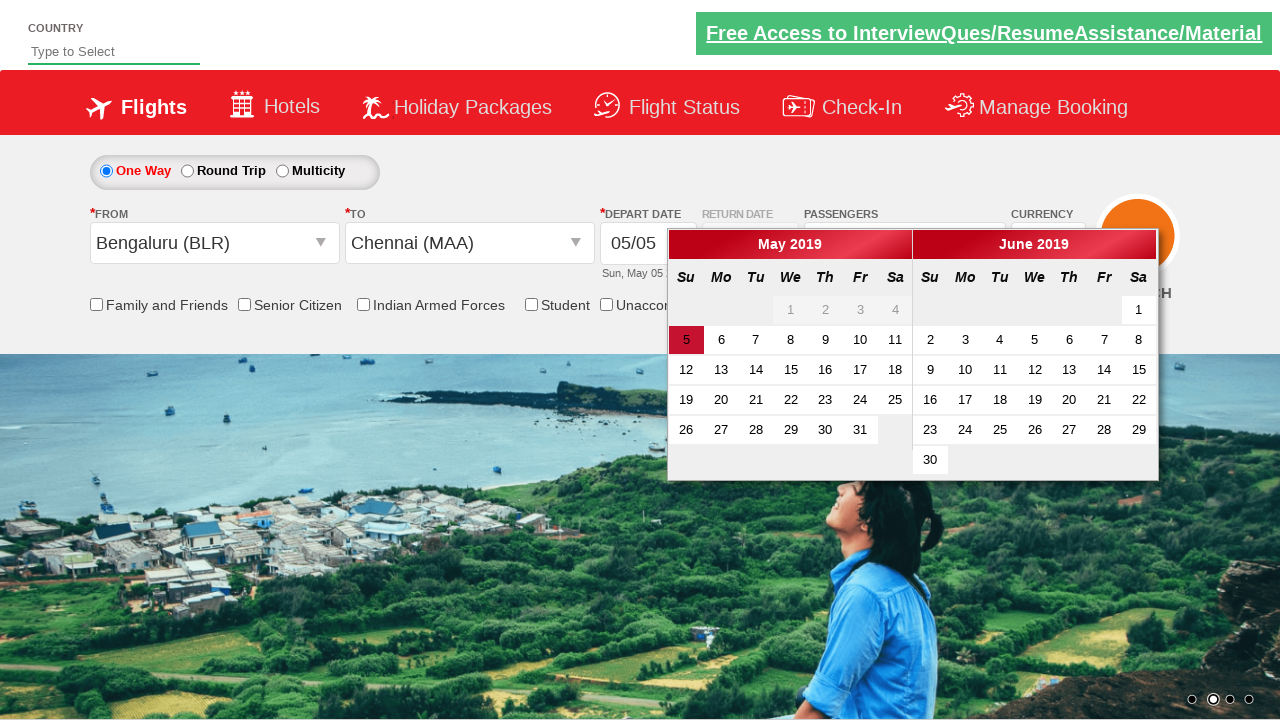